Tests the login form validation by clicking the login button without entering credentials, which should trigger an error message for invalid/empty login attempt

Starting URL: https://www.saucedemo.com/

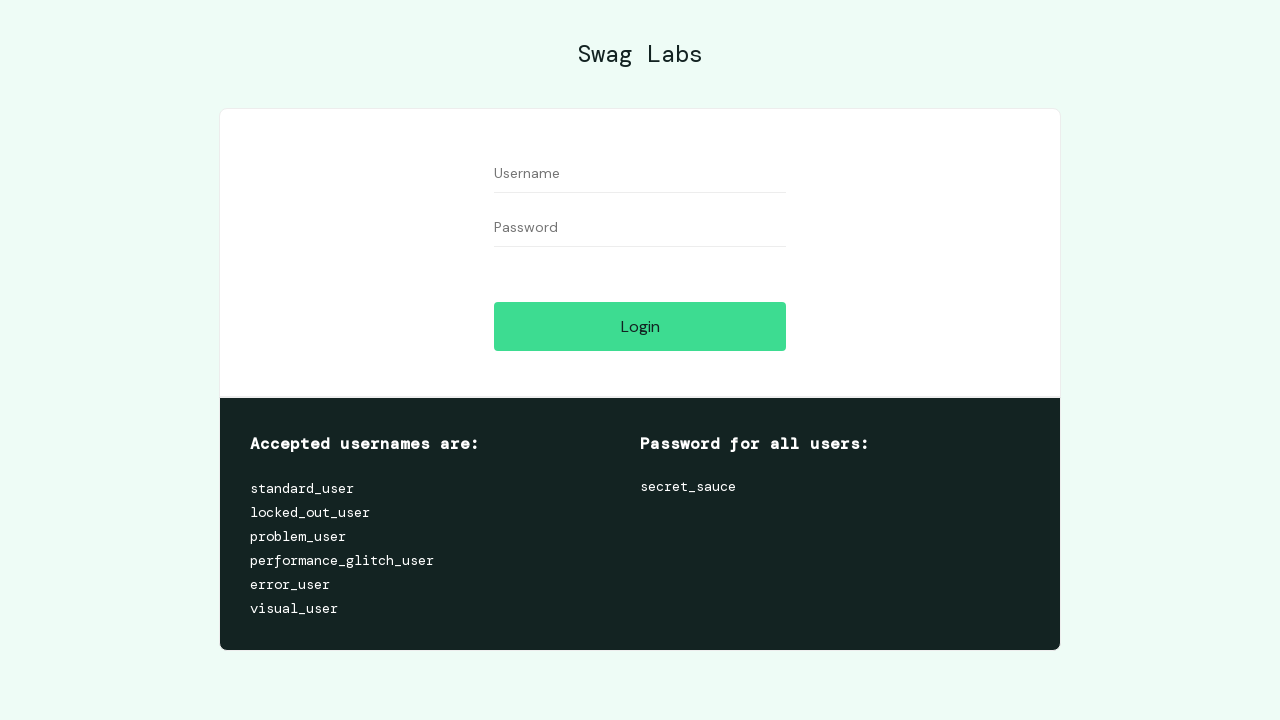

Clicked login button without entering any credentials at (640, 326) on input[name='login-button']
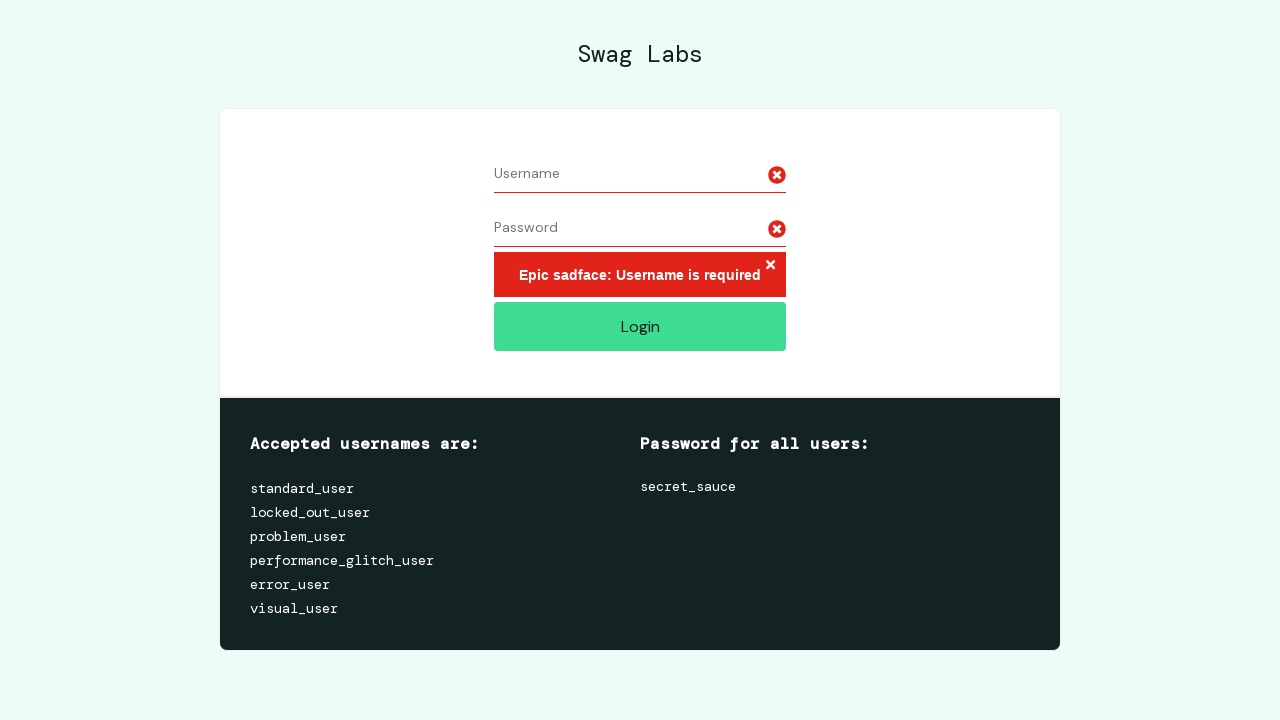

Error message appeared after attempting login with empty credentials
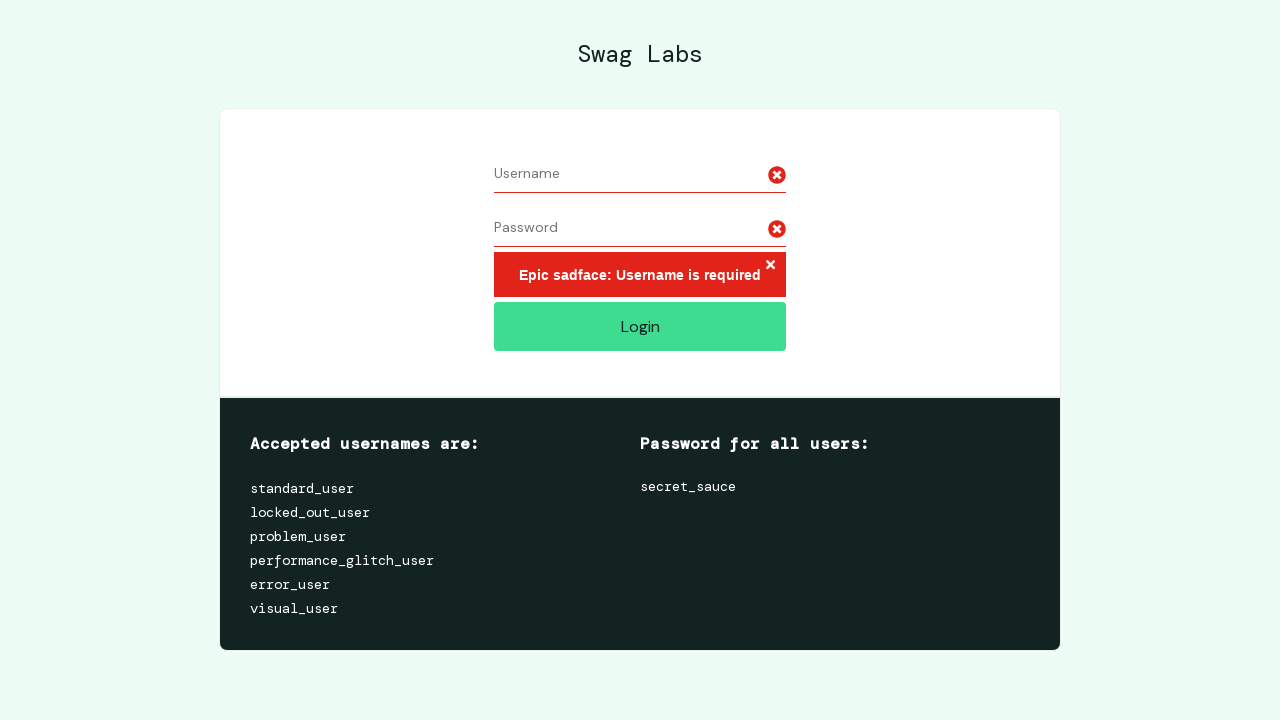

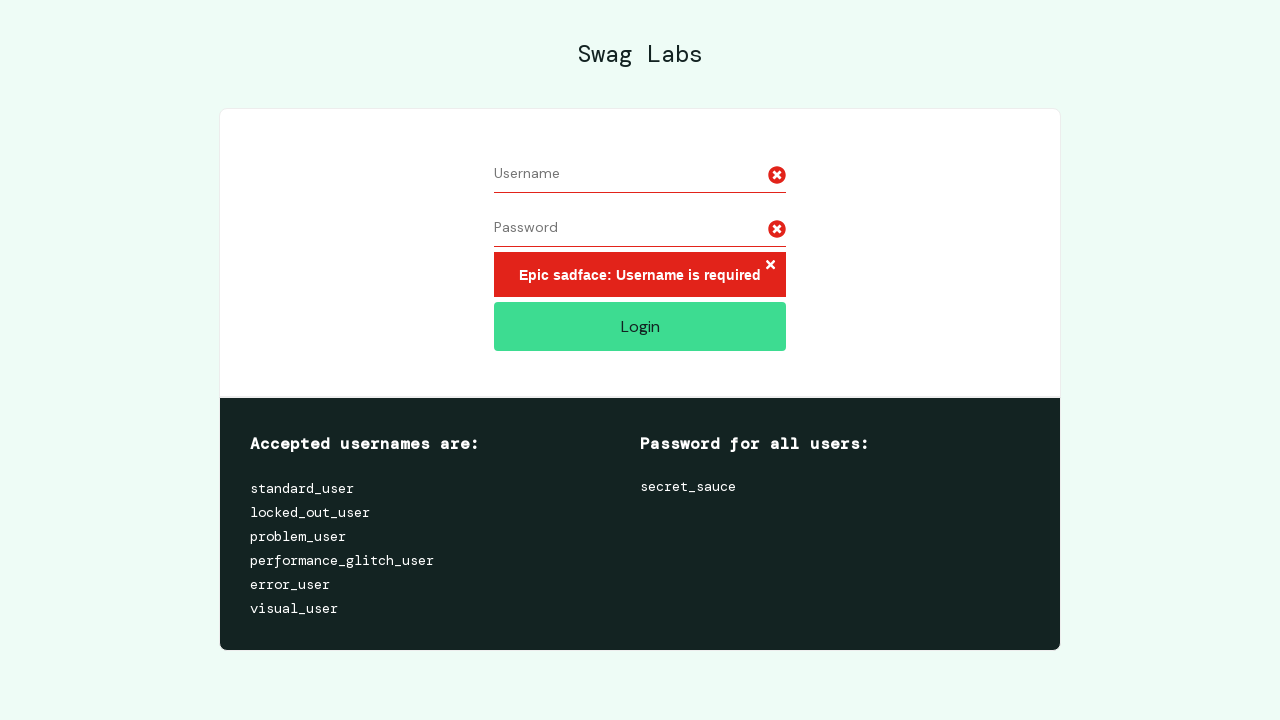